Navigates to Python Basics website and executes a JavaScript alert dialog

Starting URL: https://pythonbasics.org/

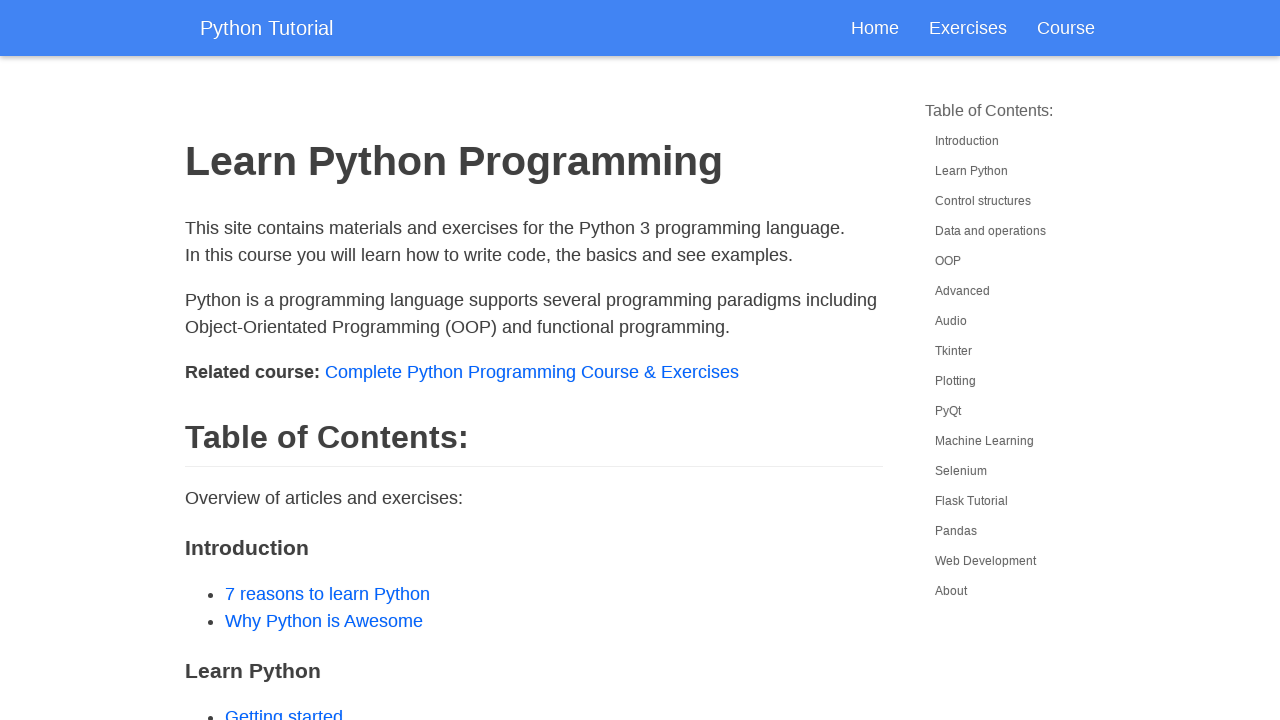

Navigated to Python Basics website
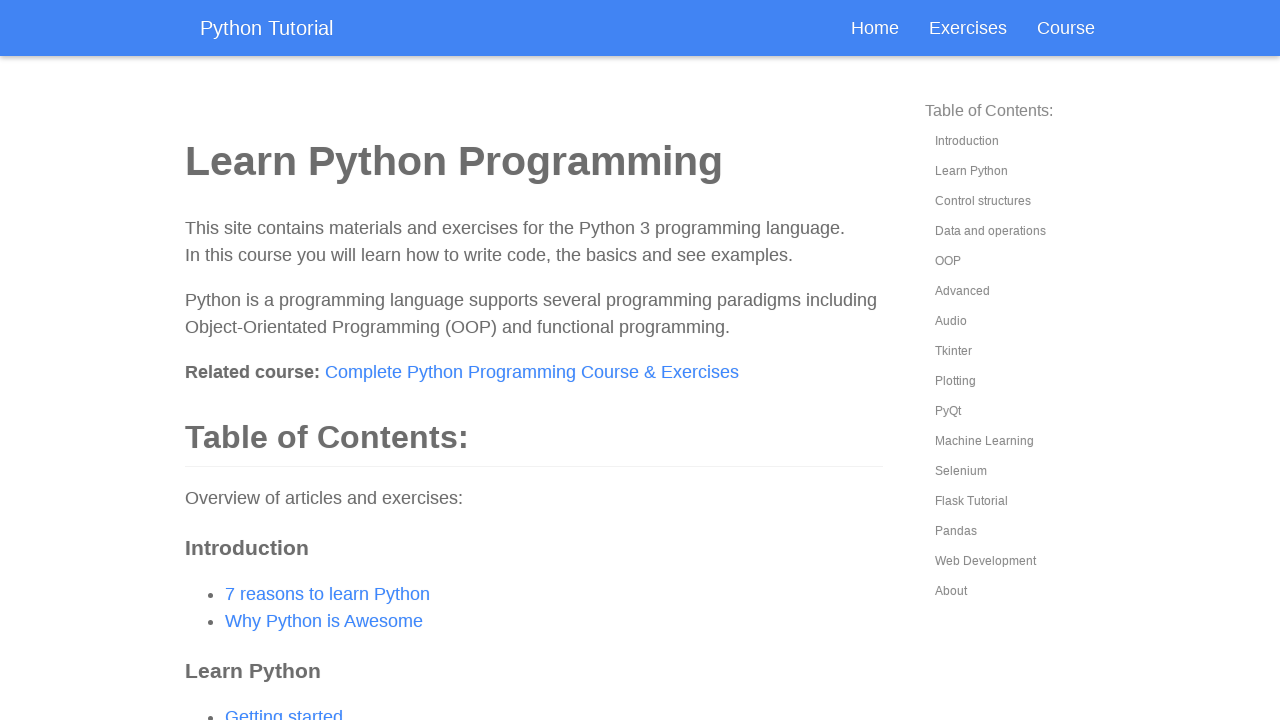

Executed JavaScript alert dialog with 'Hello World' message
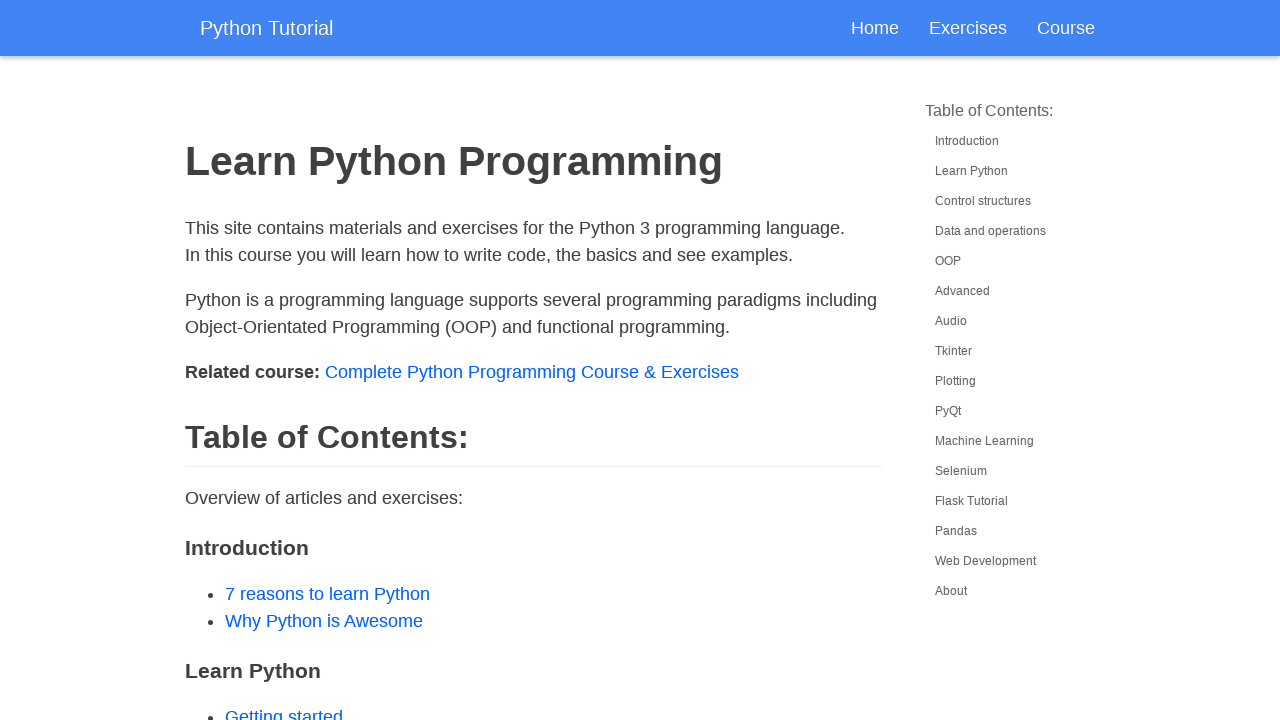

Set up dialog event listener to dismiss alerts
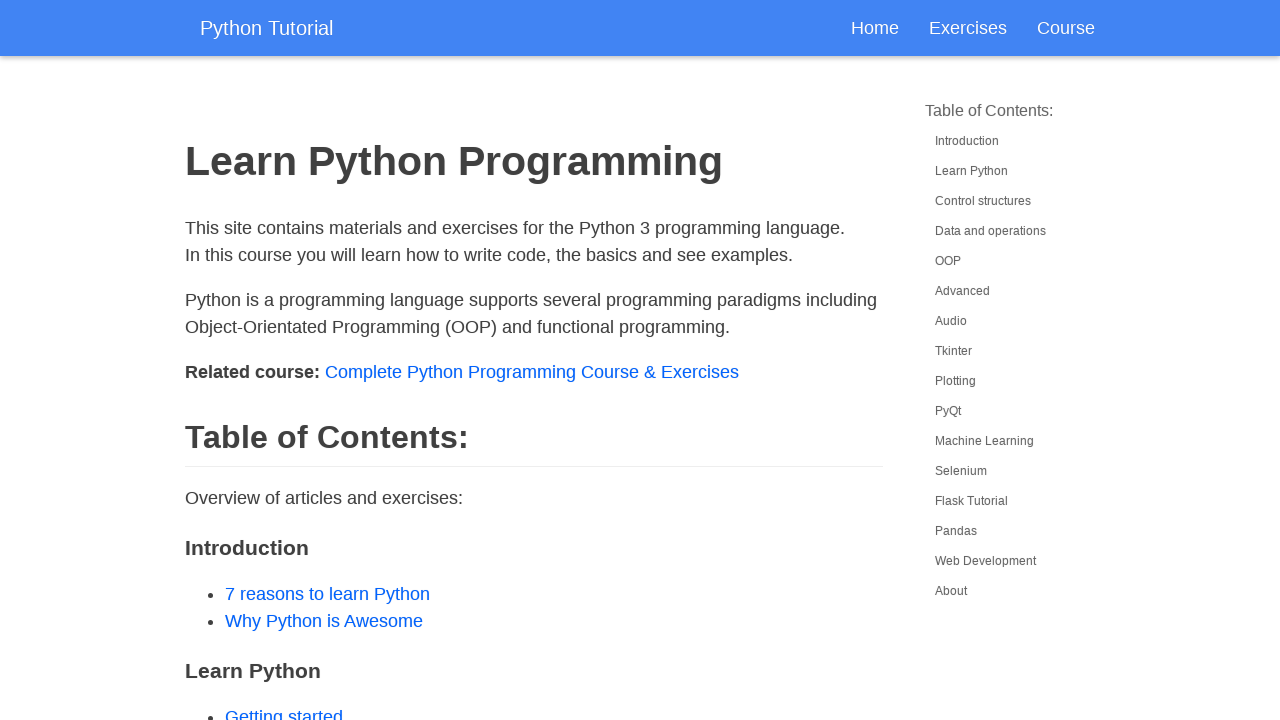

Waited for 1 second
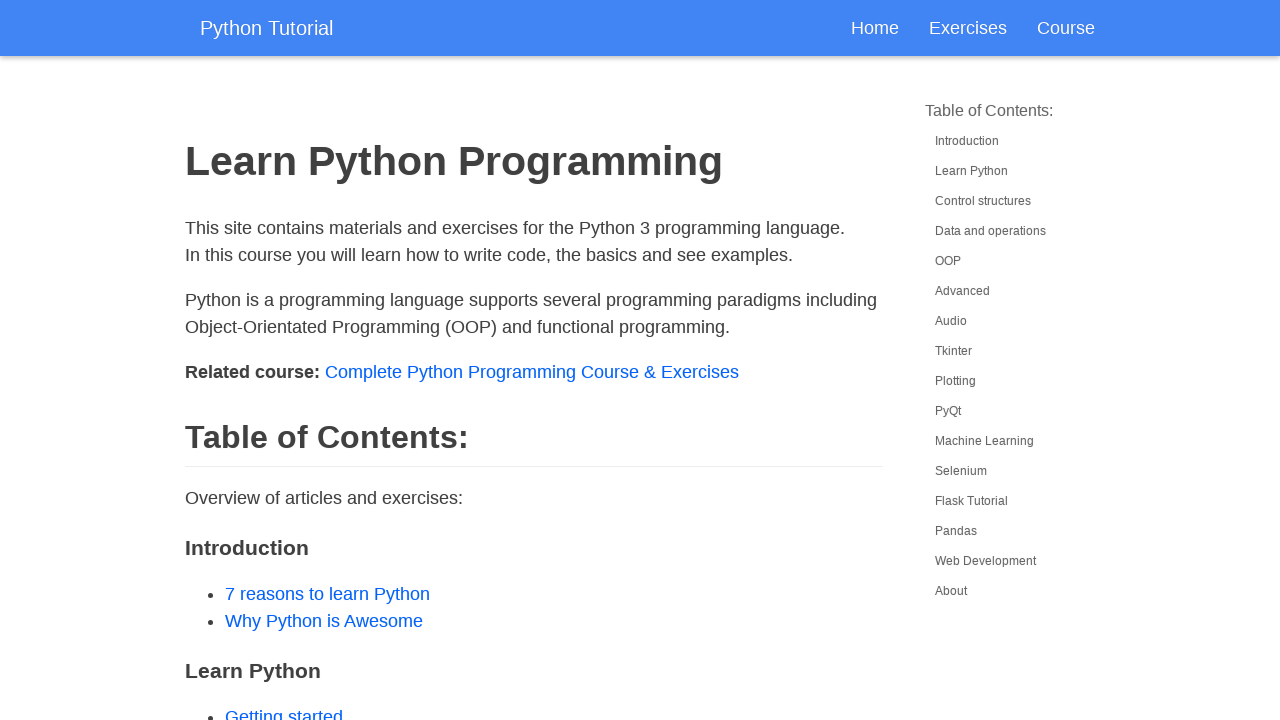

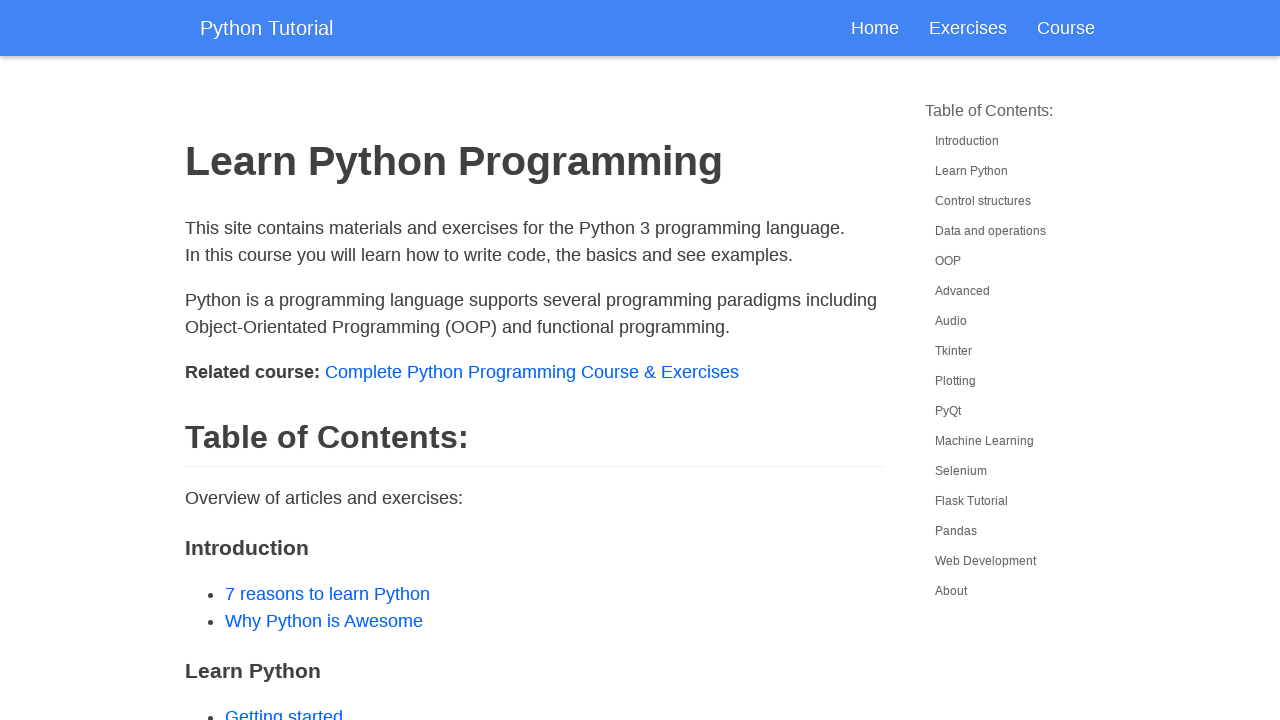